Tests a range slider by dragging it with mouse actions to change its value

Starting URL: https://www.selenium.dev/selenium/web/web-form.html

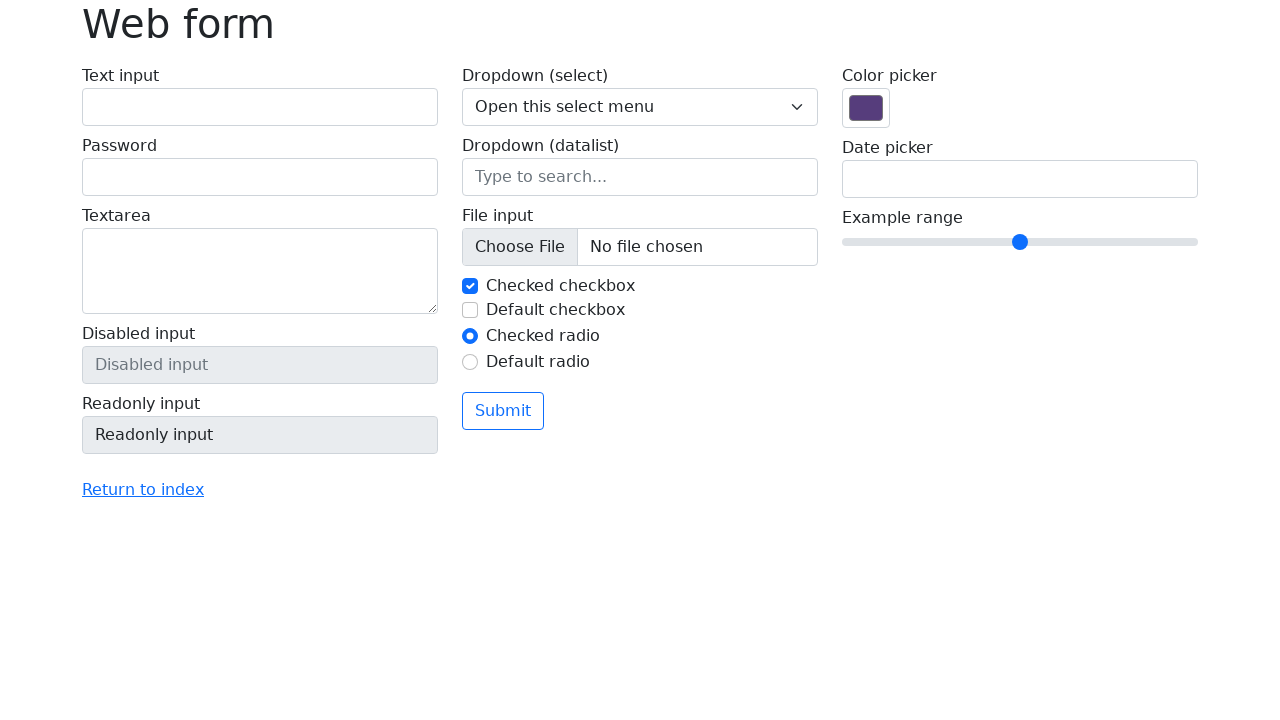

Located the range slider element
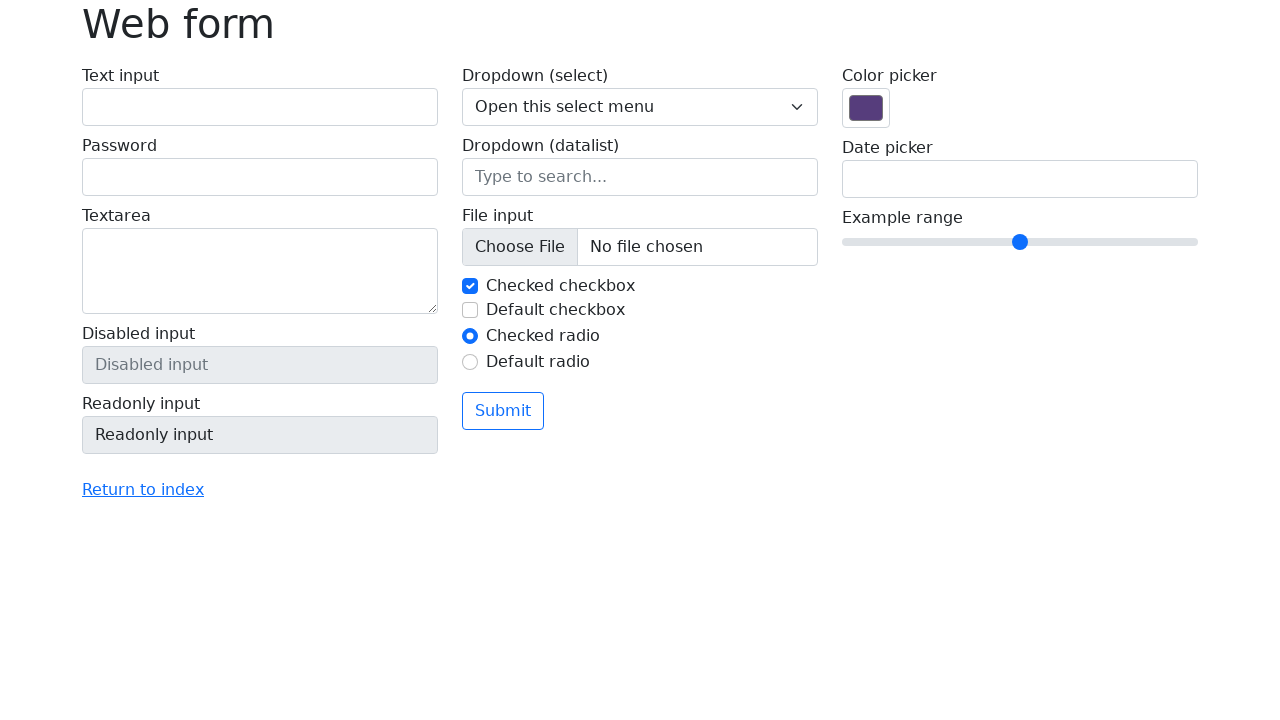

Retrieved slider bounding box coordinates
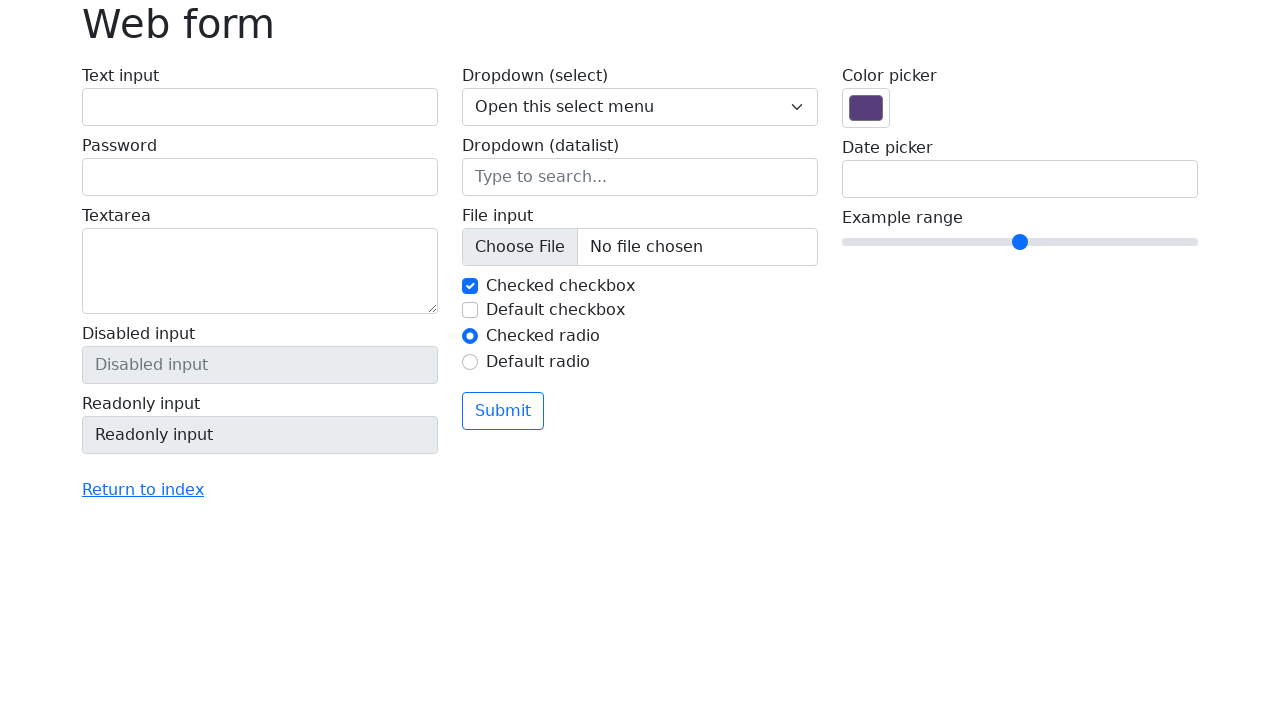

Moved mouse to center of slider at (1020, 242)
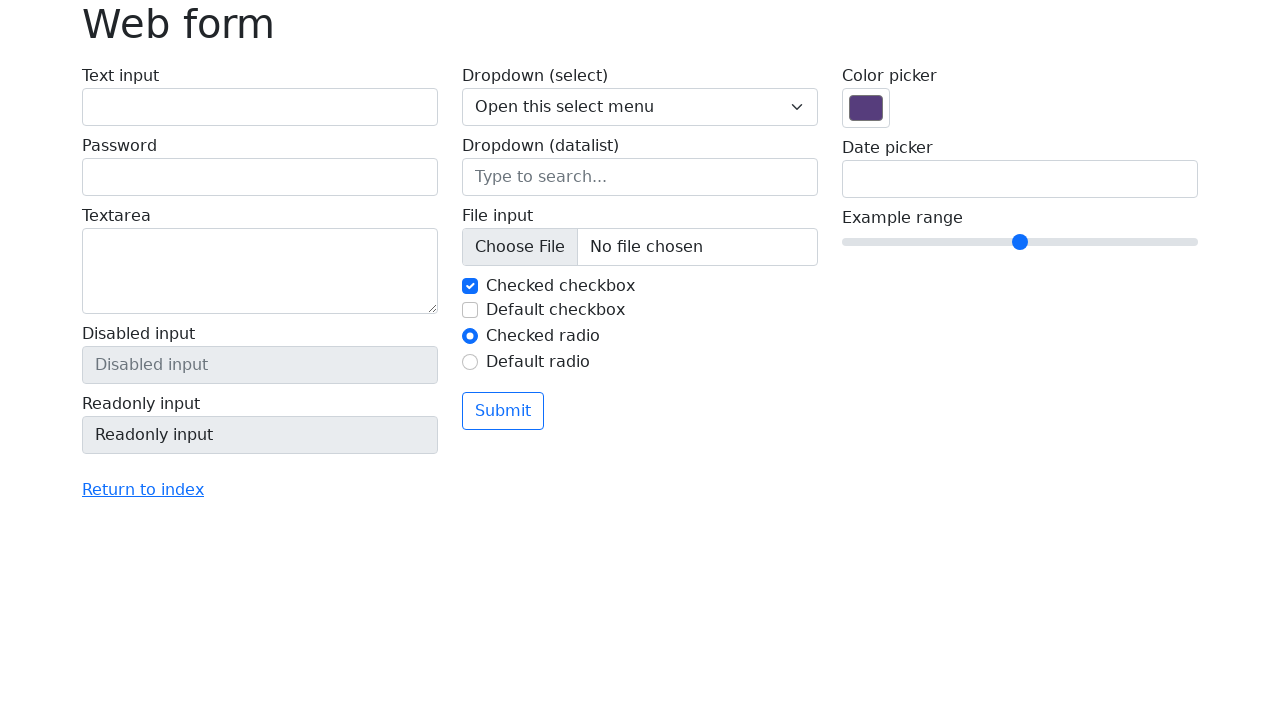

Pressed mouse button down on slider at (1020, 242)
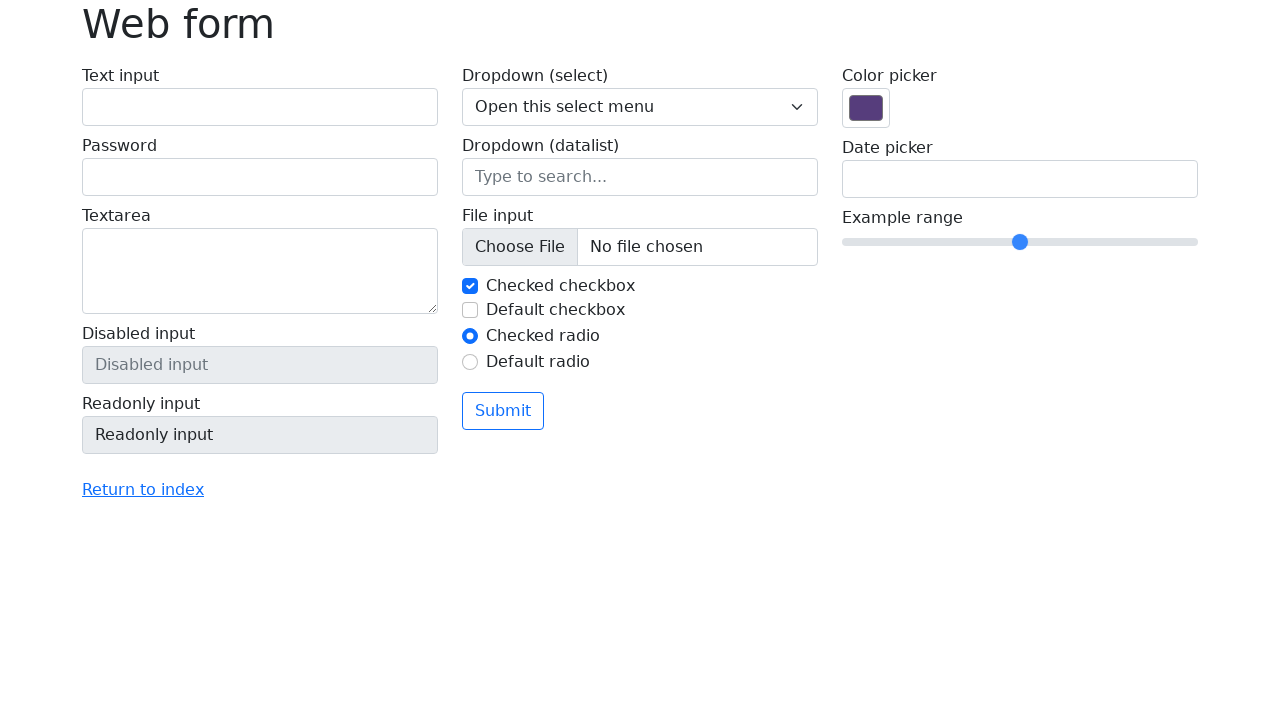

Dragged slider 50 pixels to the right at (1070, 242)
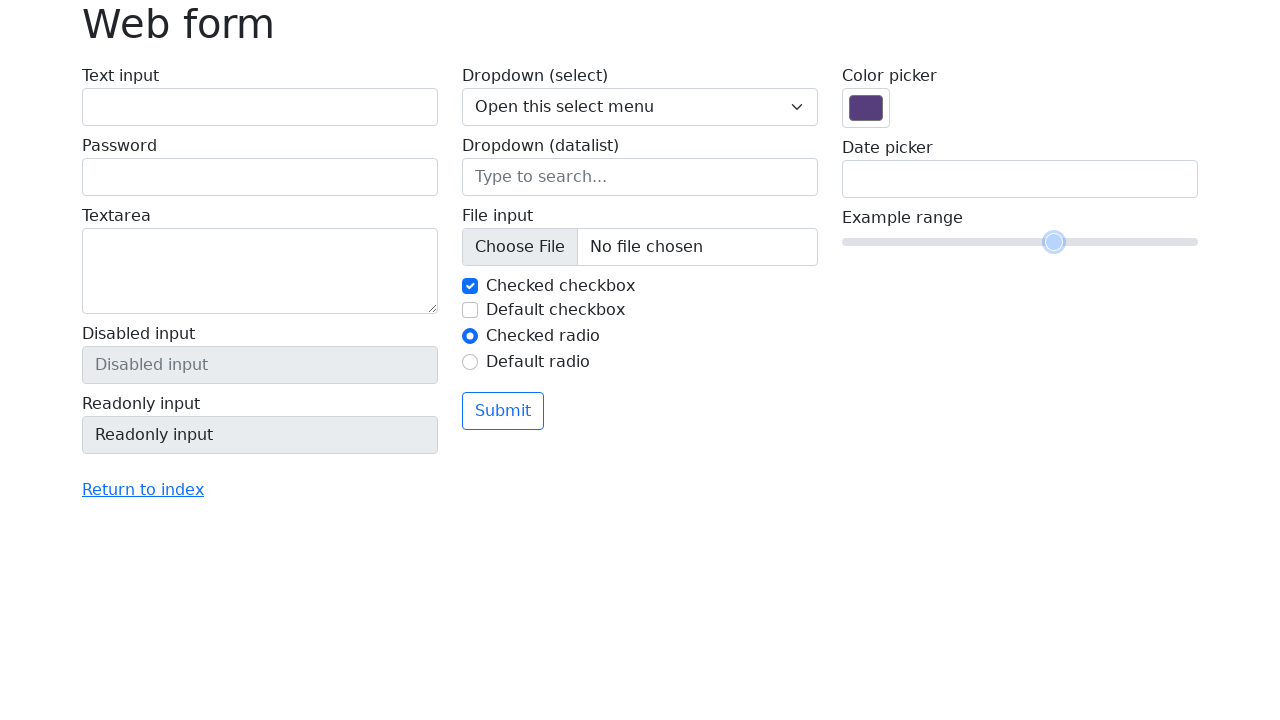

Released mouse button to complete slider drag at (1070, 242)
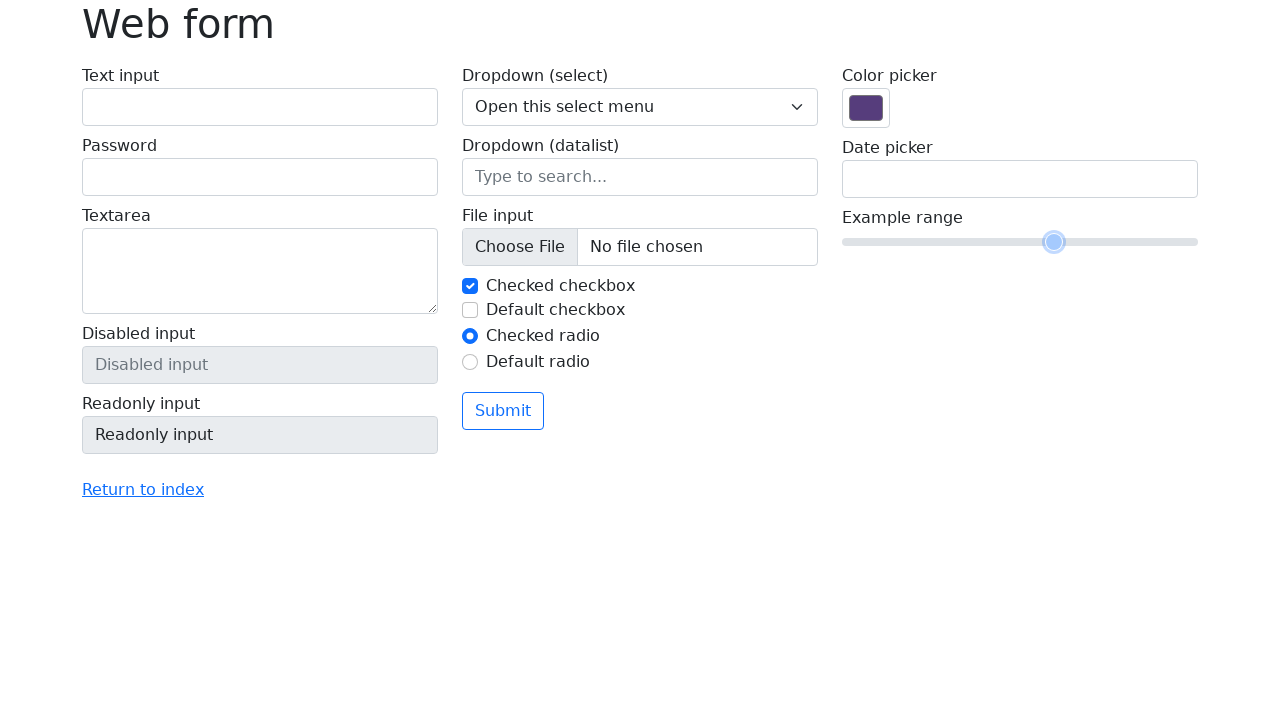

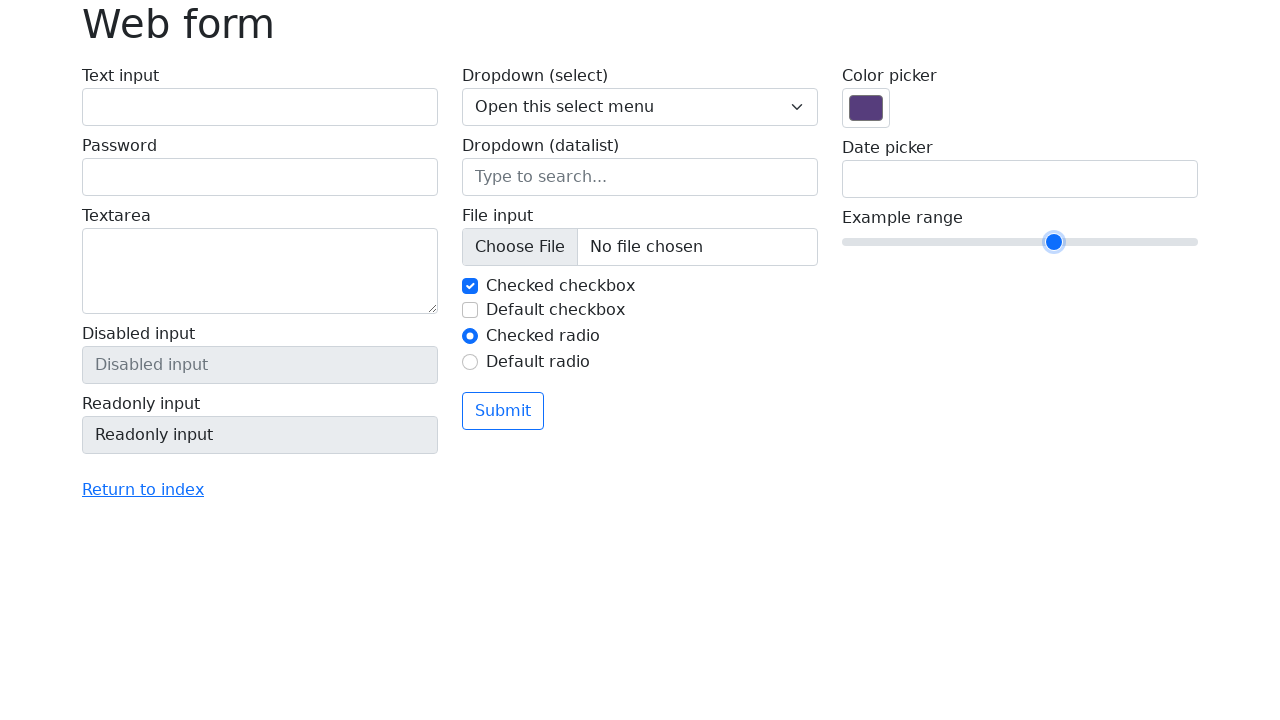